Verifies that the page title does not contain "Video"

Starting URL: https://www.youtube.com/

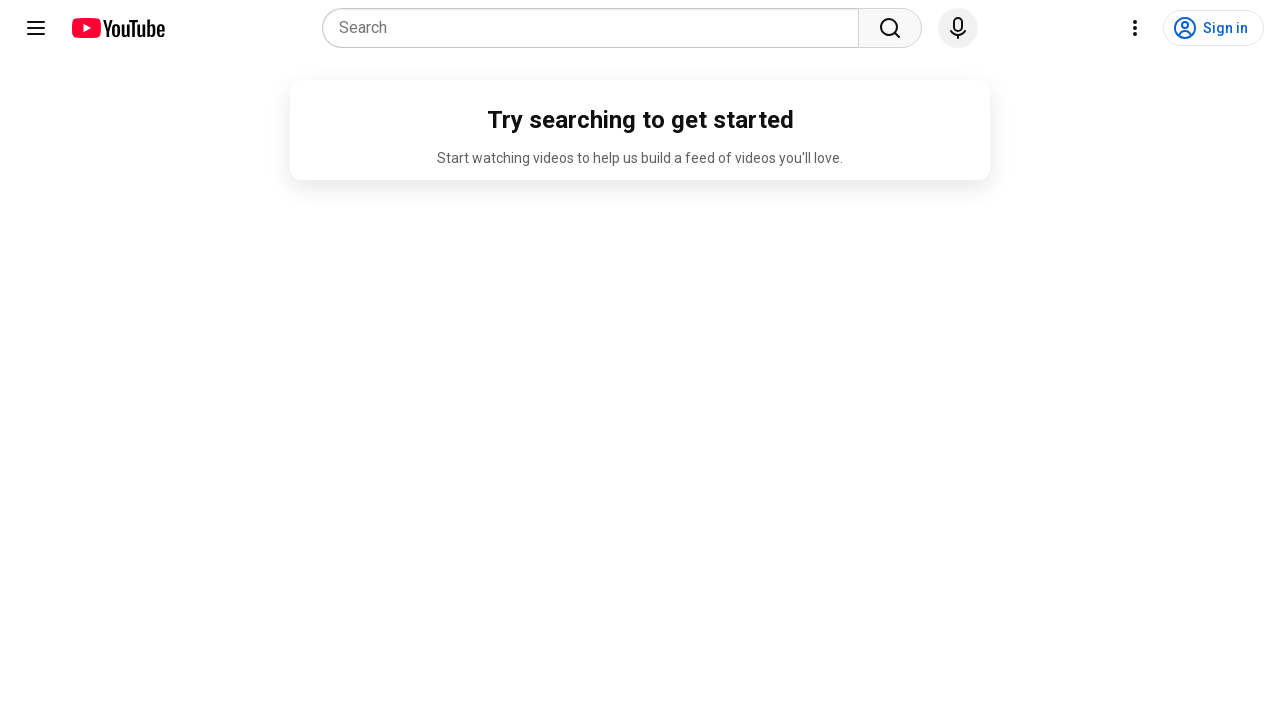

Navigated to https://www.youtube.com/
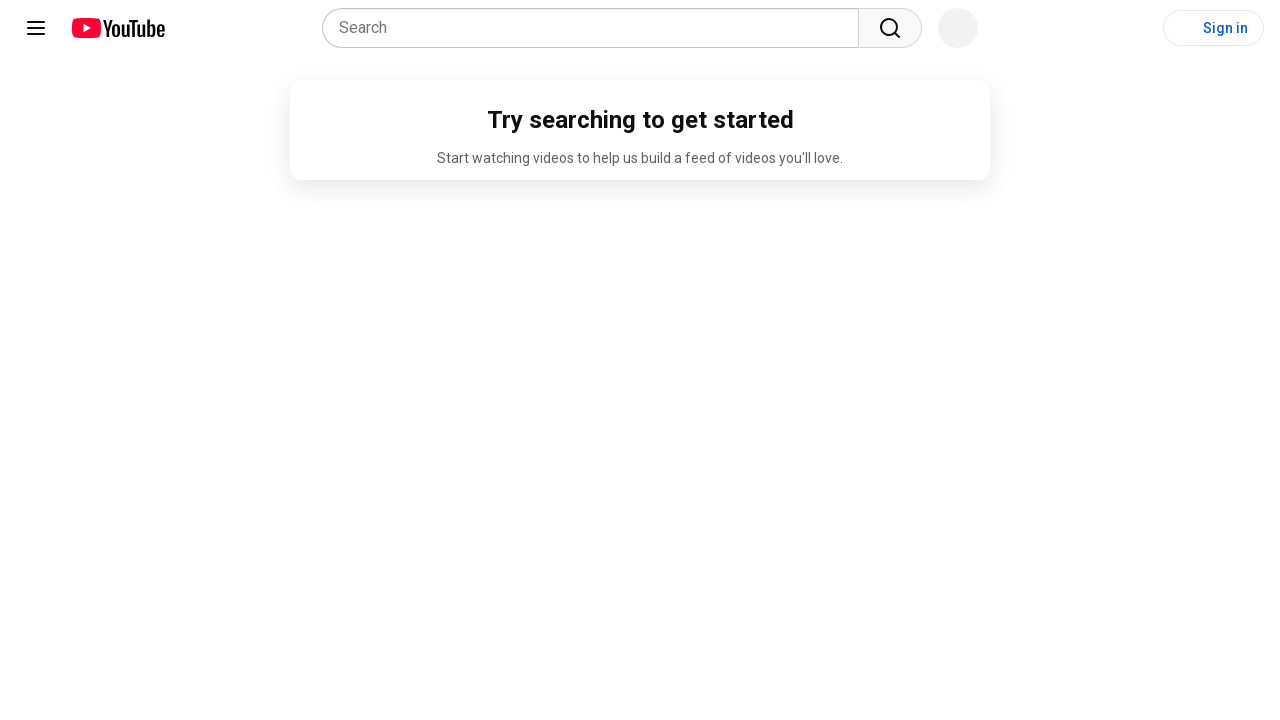

Verified that the page title does not contain 'Video'
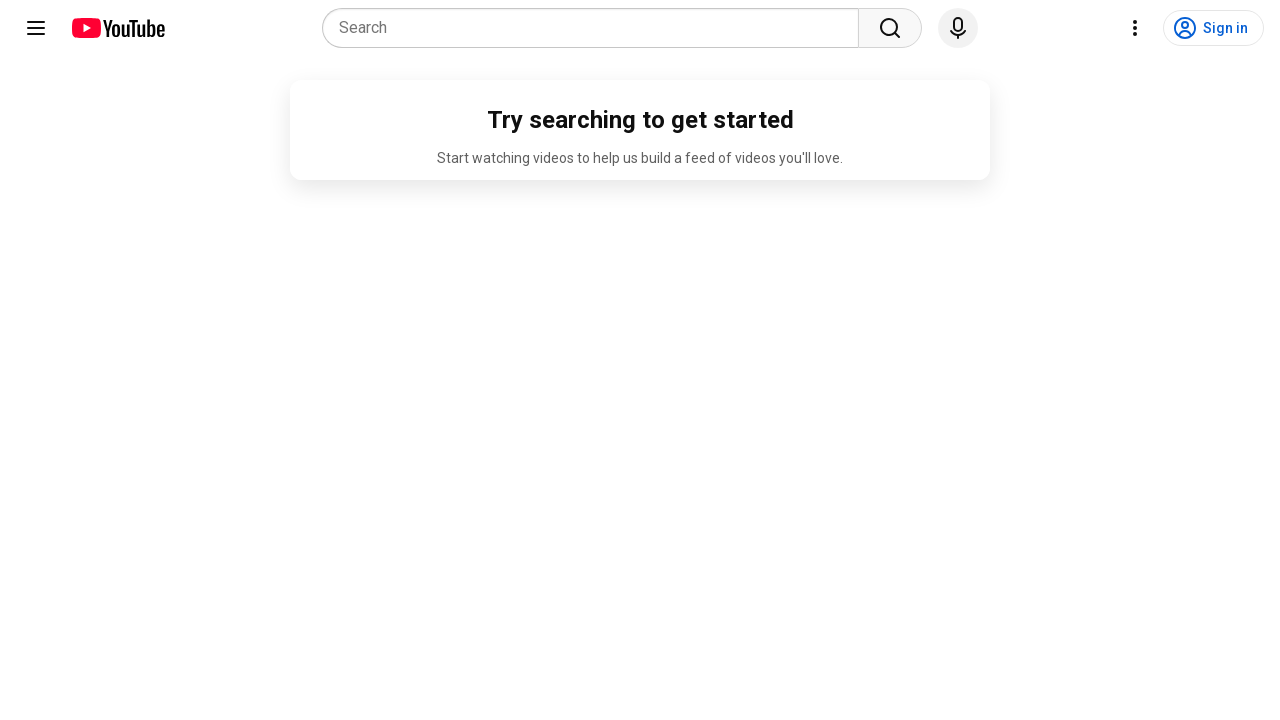

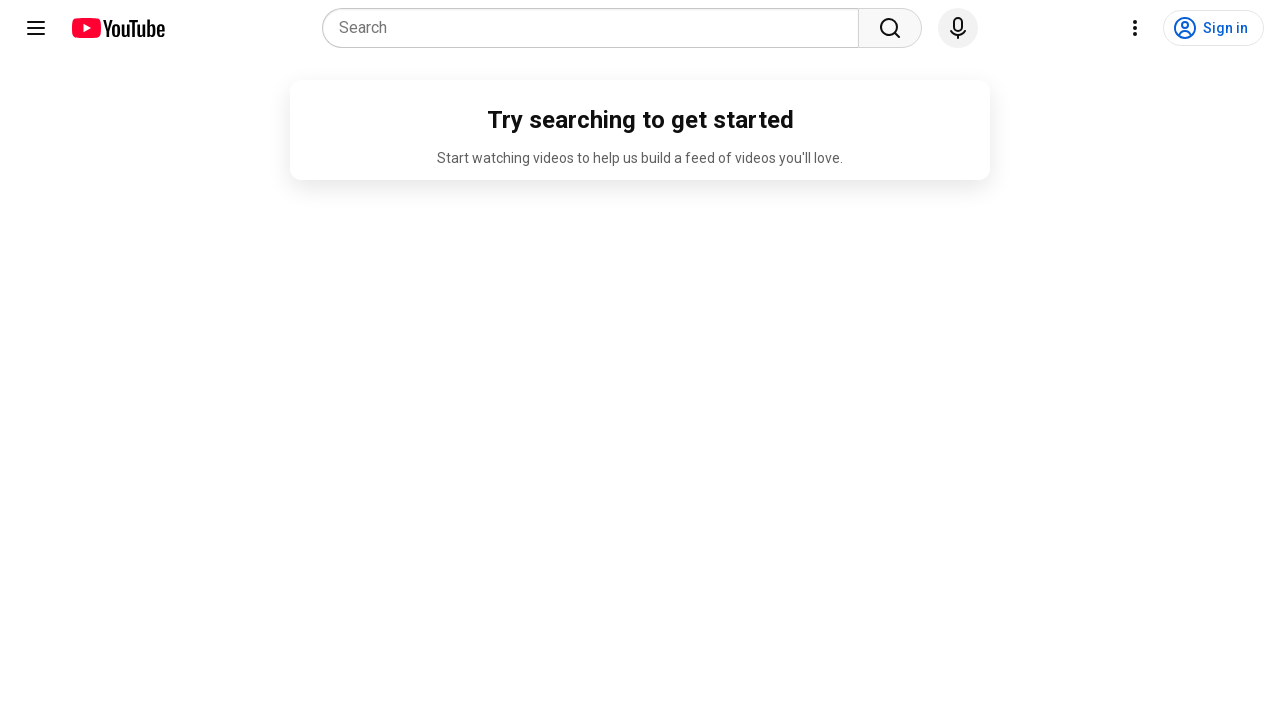